Searches for laptops on Jumia.com.dz and navigates through multiple pages of search results

Starting URL: https://www.jumia.com.dz/

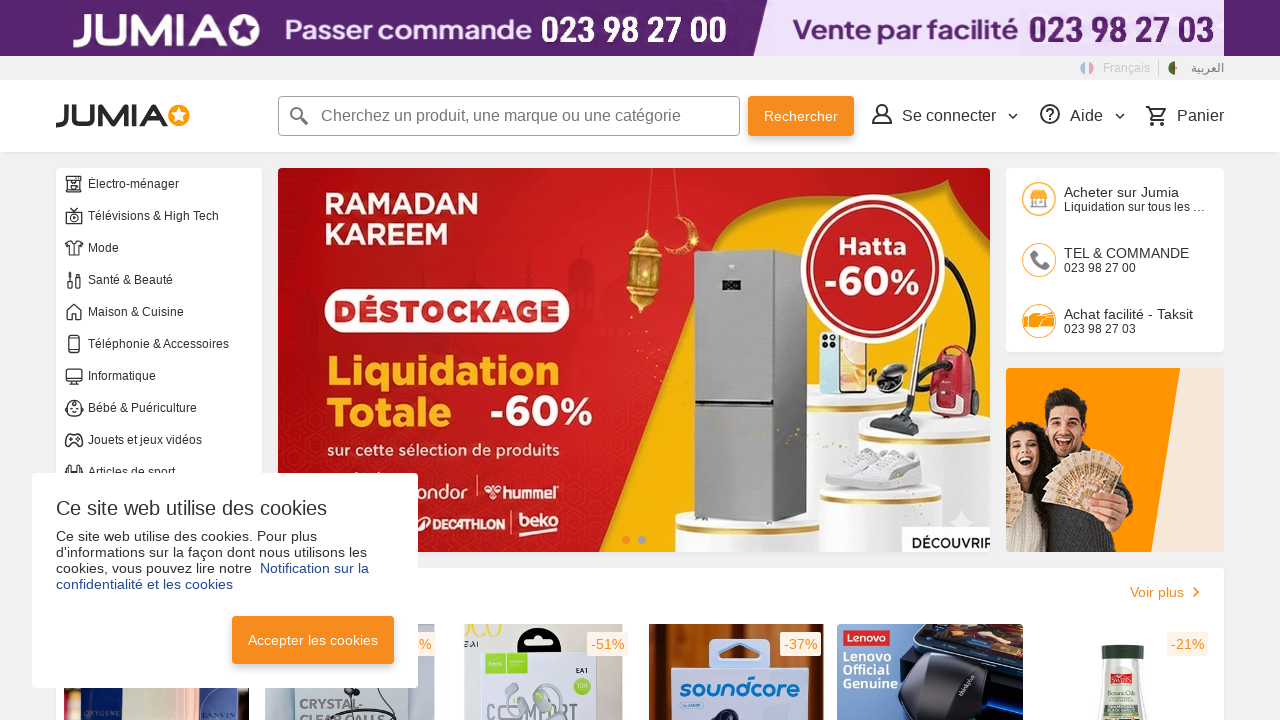

Filled search field with 'laptop' on input[name='q']
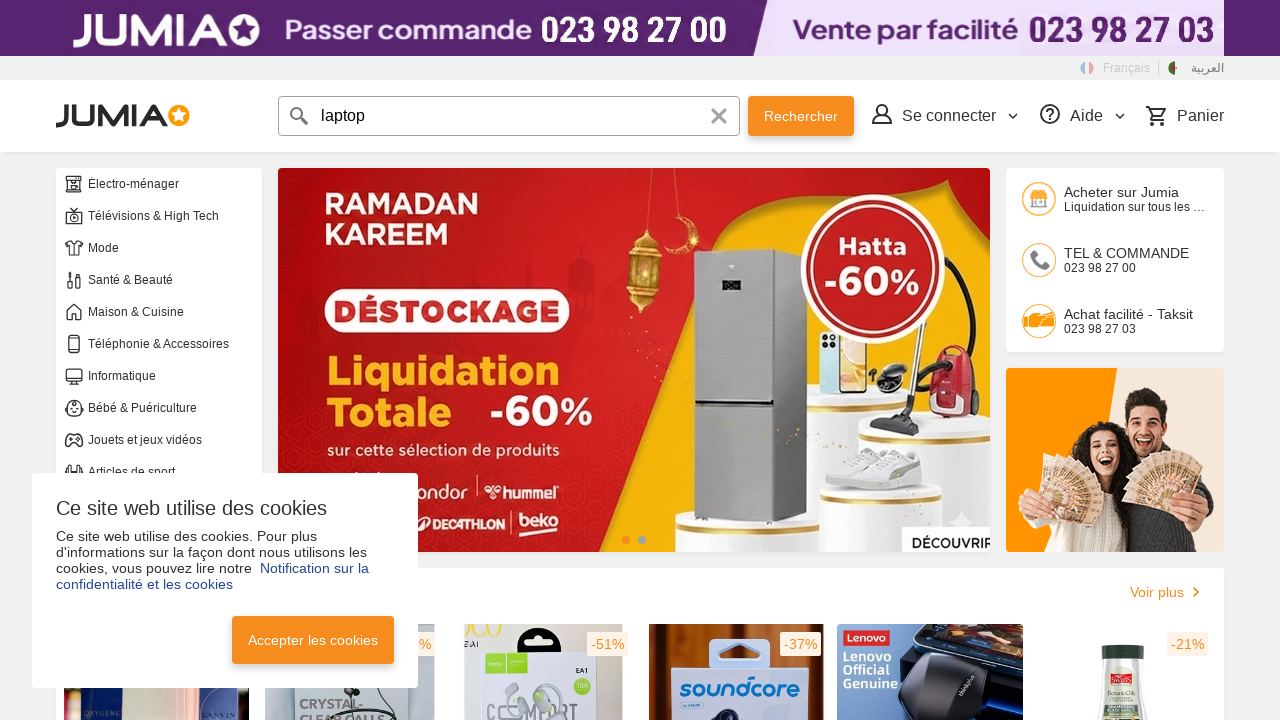

Pressed Enter to search for laptops on input[name='q']
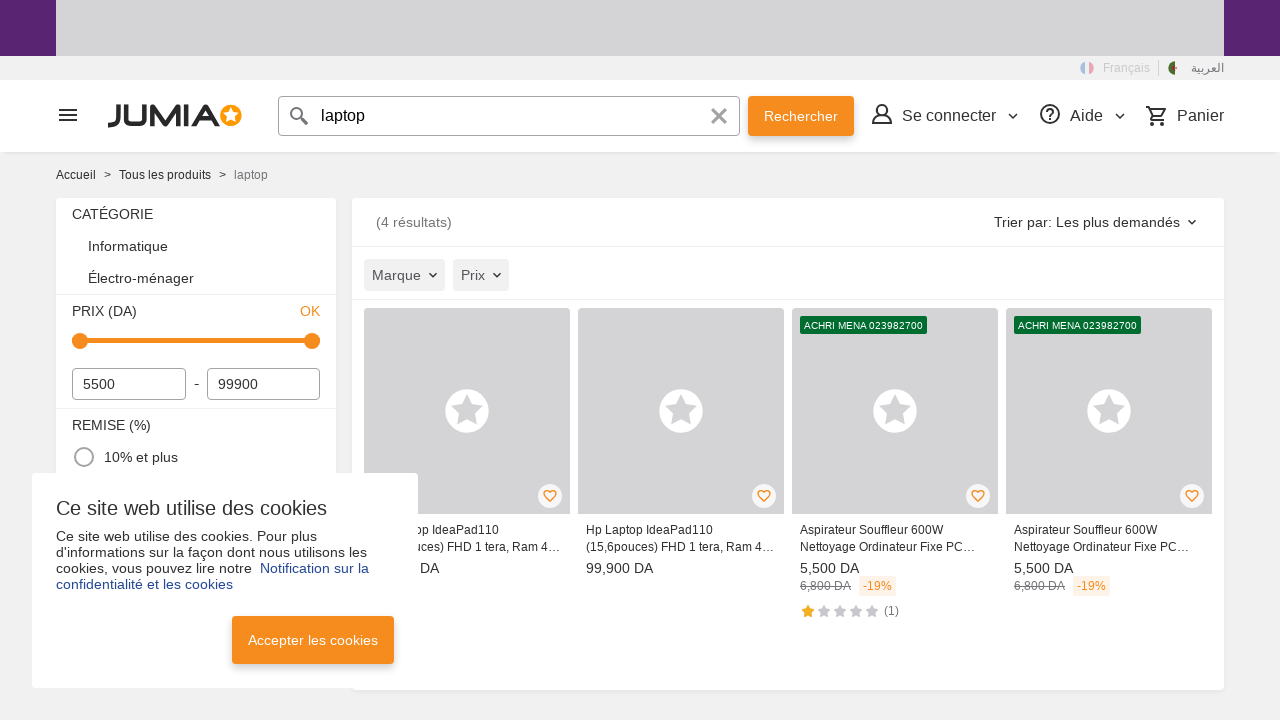

Search results loaded on Jumia.com.dz
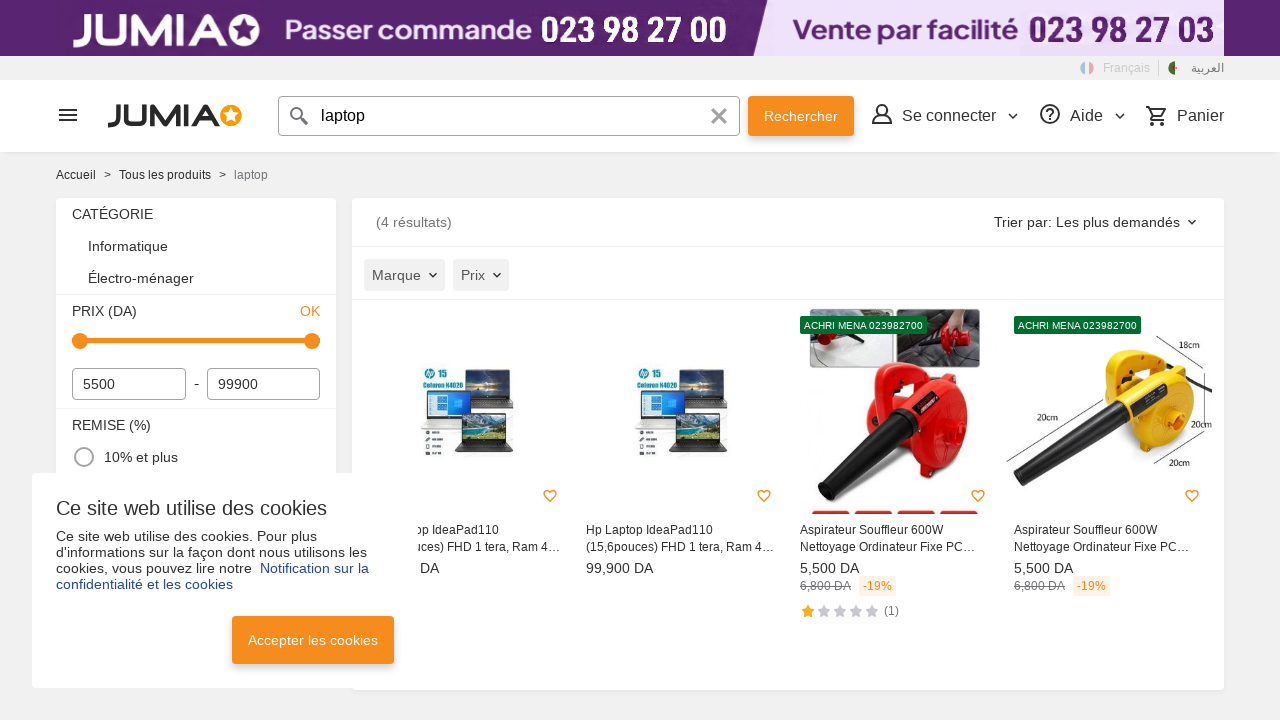

Could not find page 2, stopping pagination on a.pg:text('2')
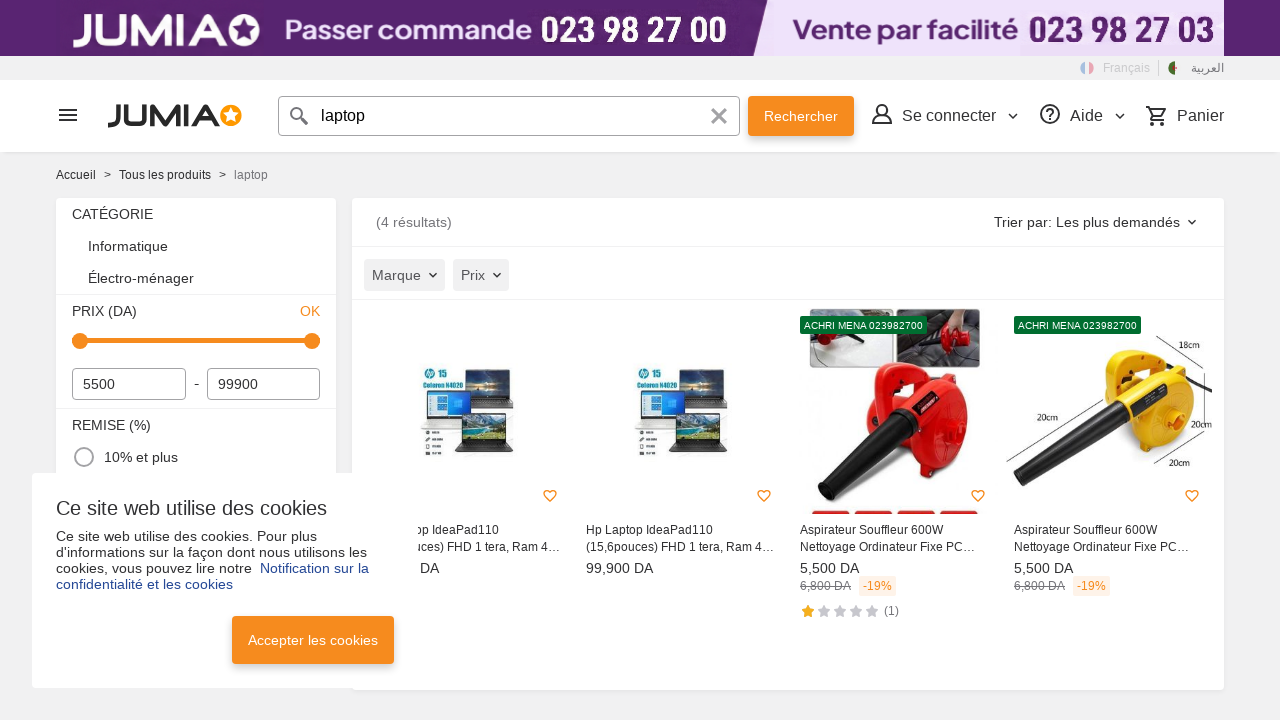

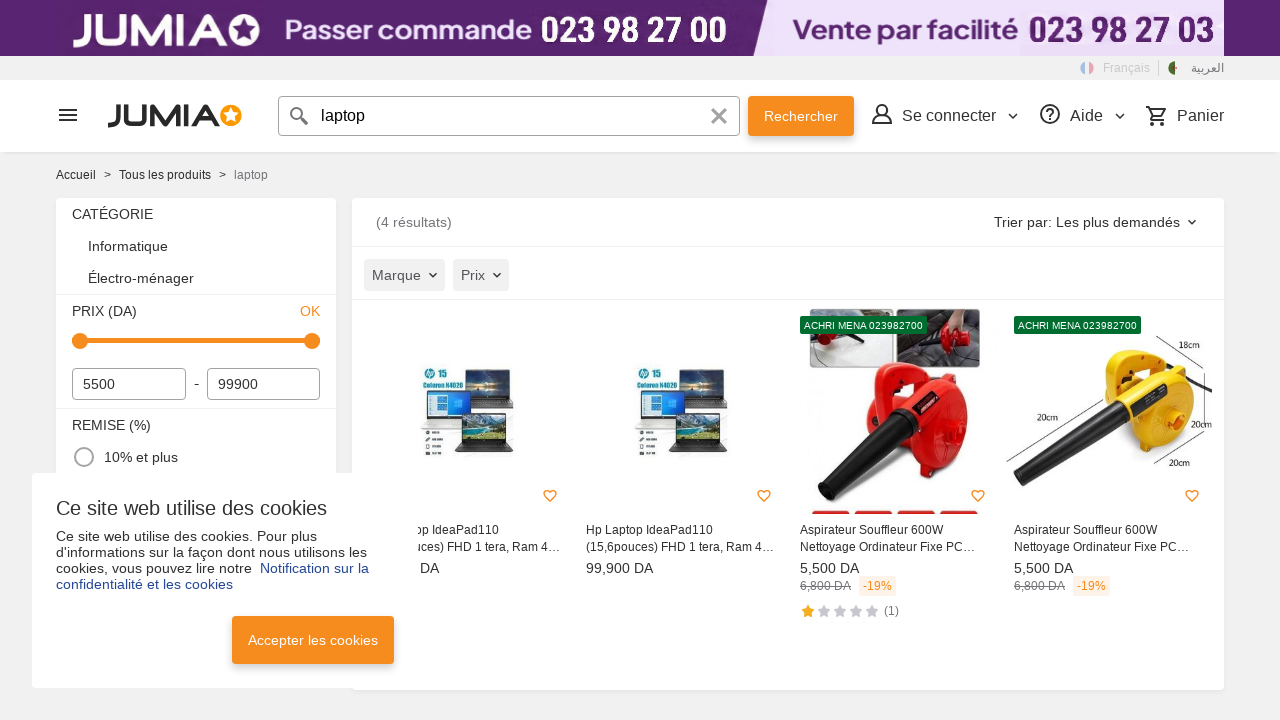